Tests page scrolling by scrolling to the bottom of the page using JavaScript execution

Starting URL: https://rahulshettyacademy.com/AutomationPractice/

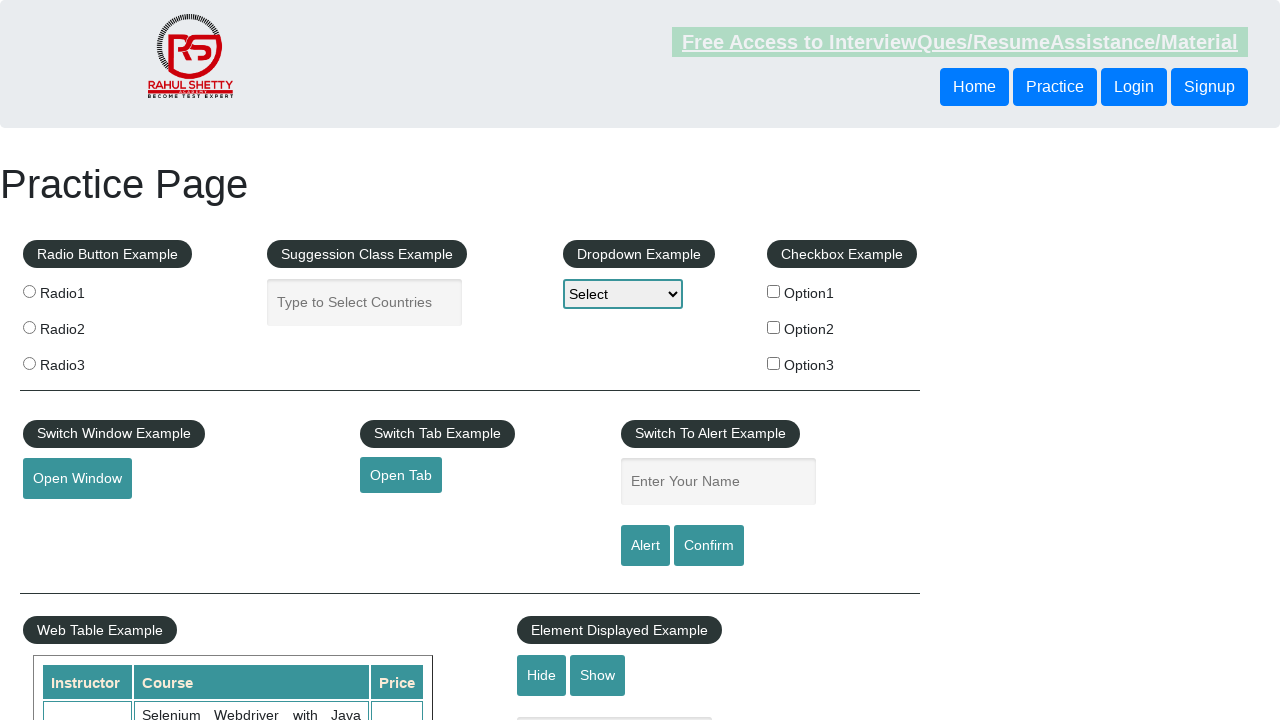

Scrolled to bottom of page using JavaScript execution
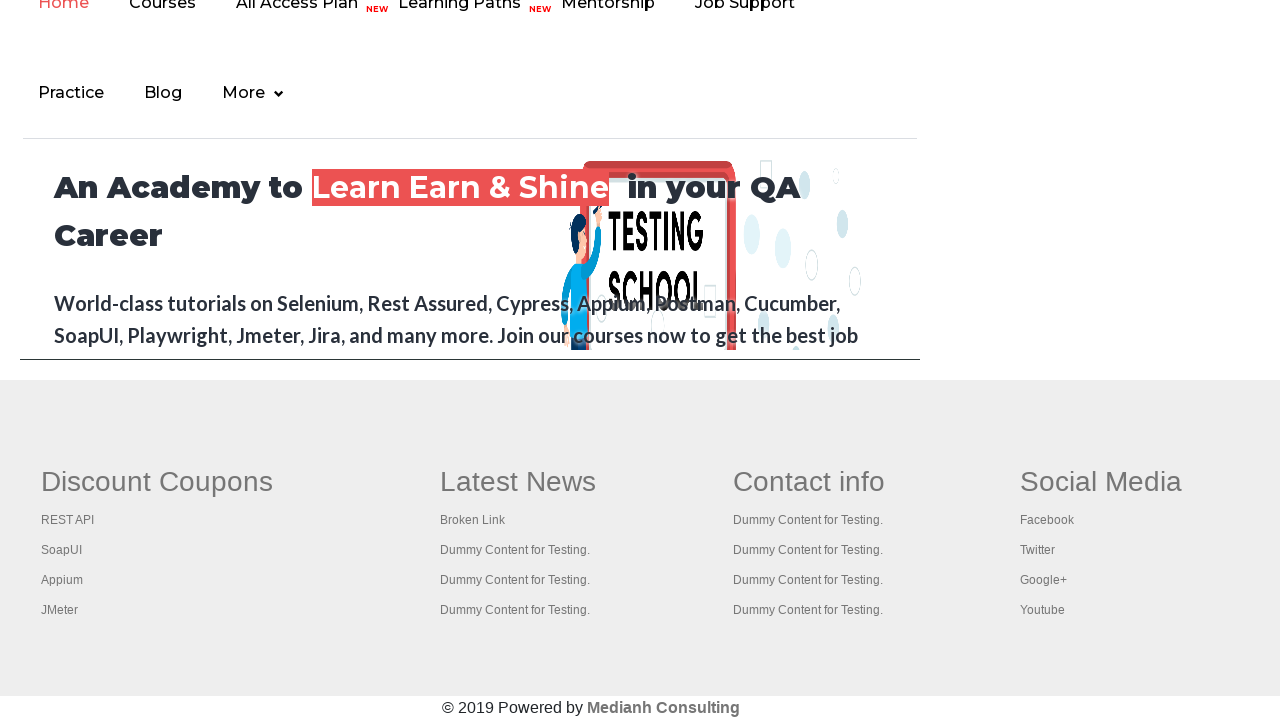

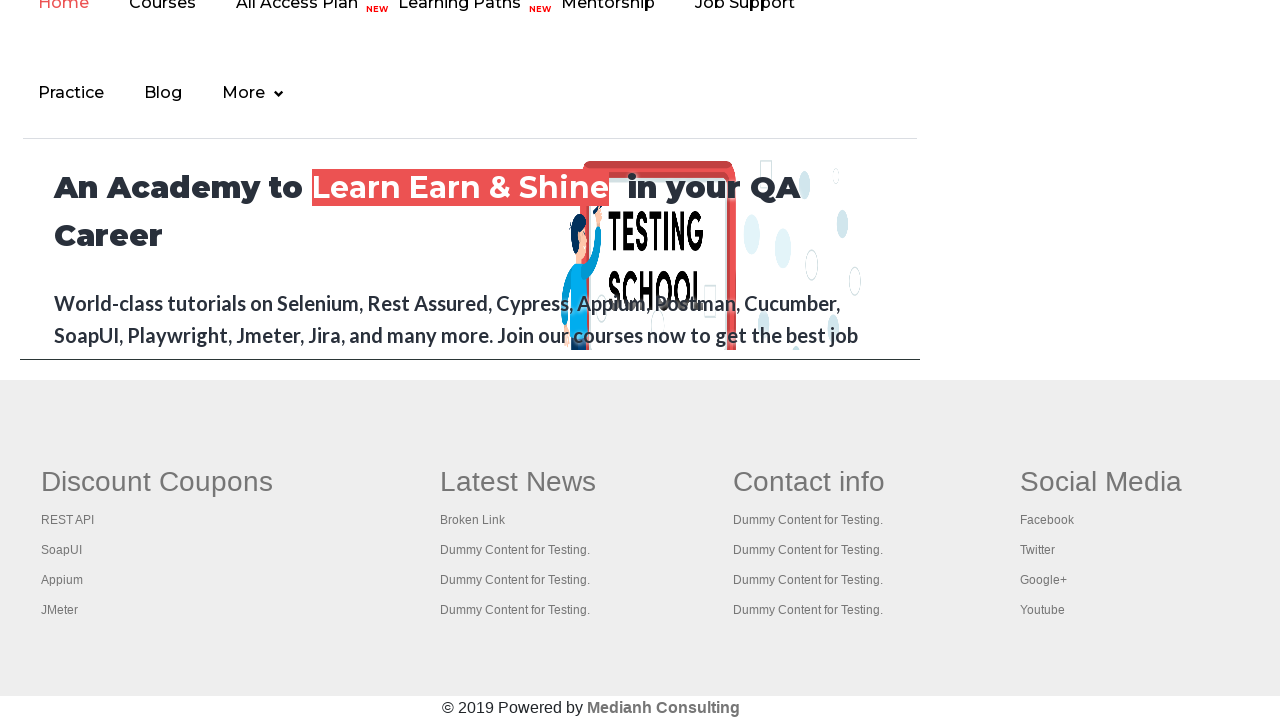